Tests confirm dialog handling by triggering confirm dialogs and both accepting and dismissing them

Starting URL: https://rahulshettyacademy.com/AutomationPractice/

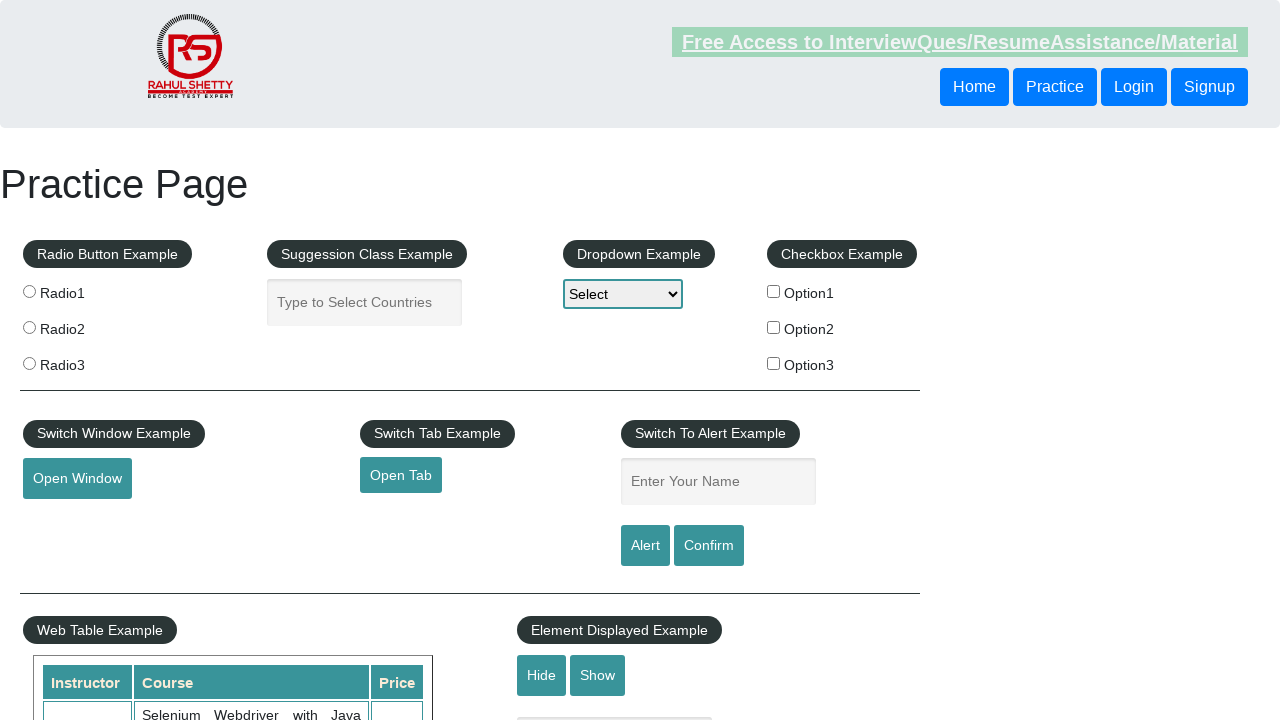

Filled name field with 'TestUser Confirm' on #name
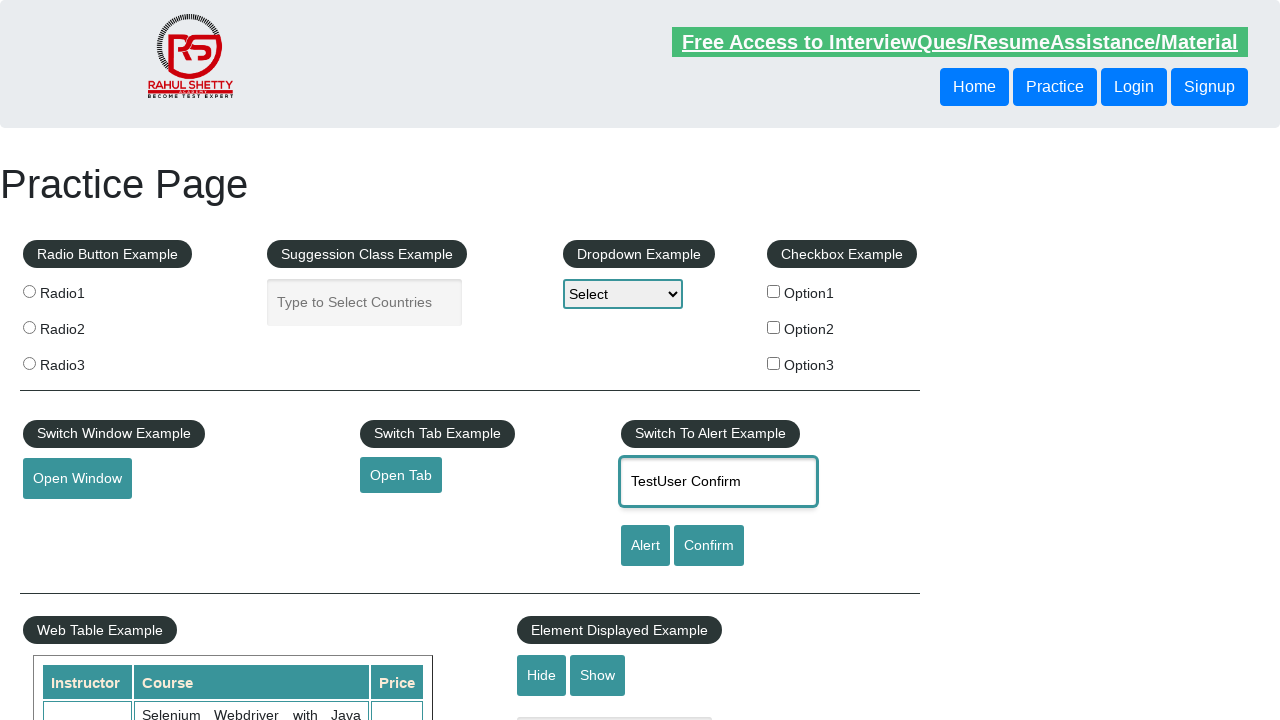

Set up dialog handler to accept confirm dialog
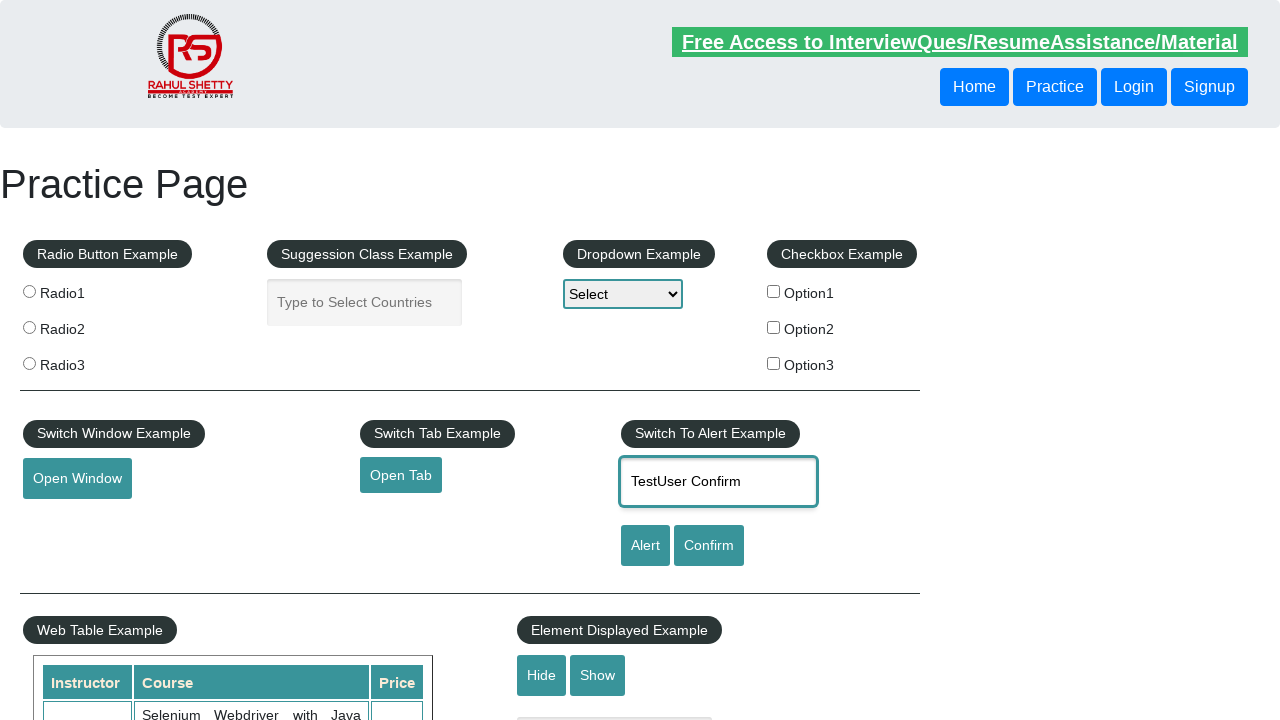

Clicked confirm button to trigger dialog at (709, 546) on #confirmbtn
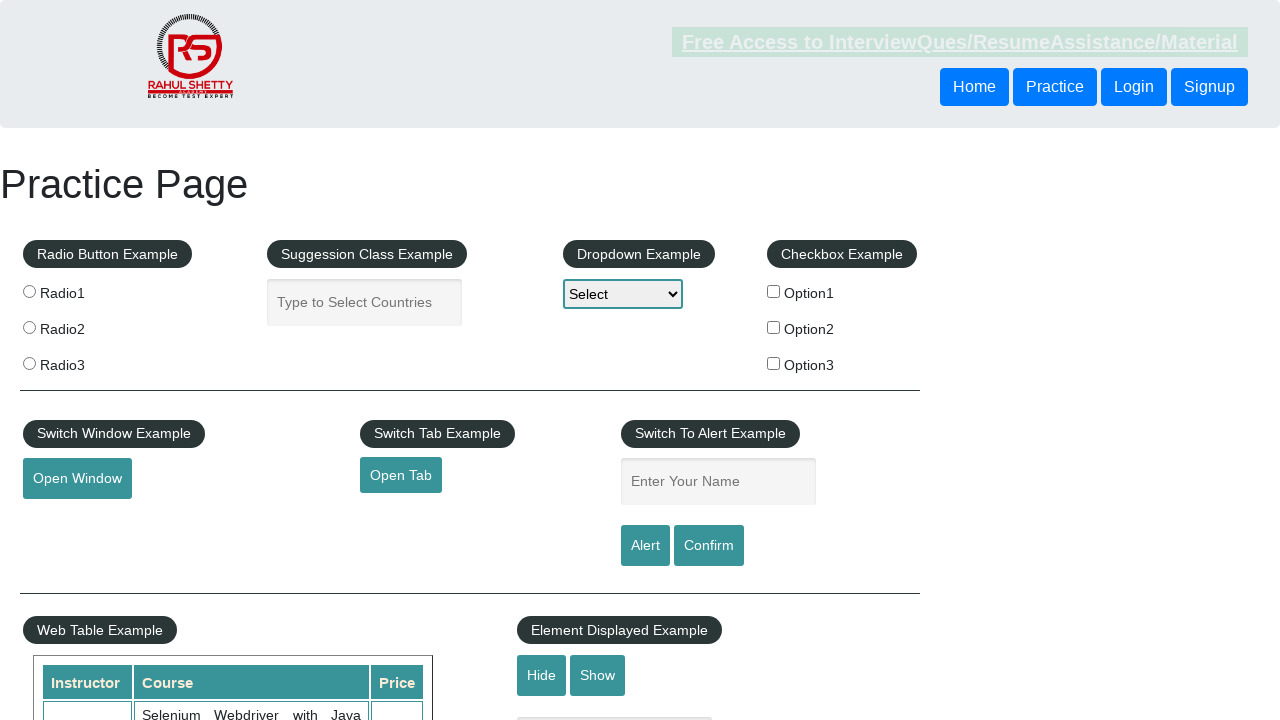

Waited 500ms for dialog handling to complete
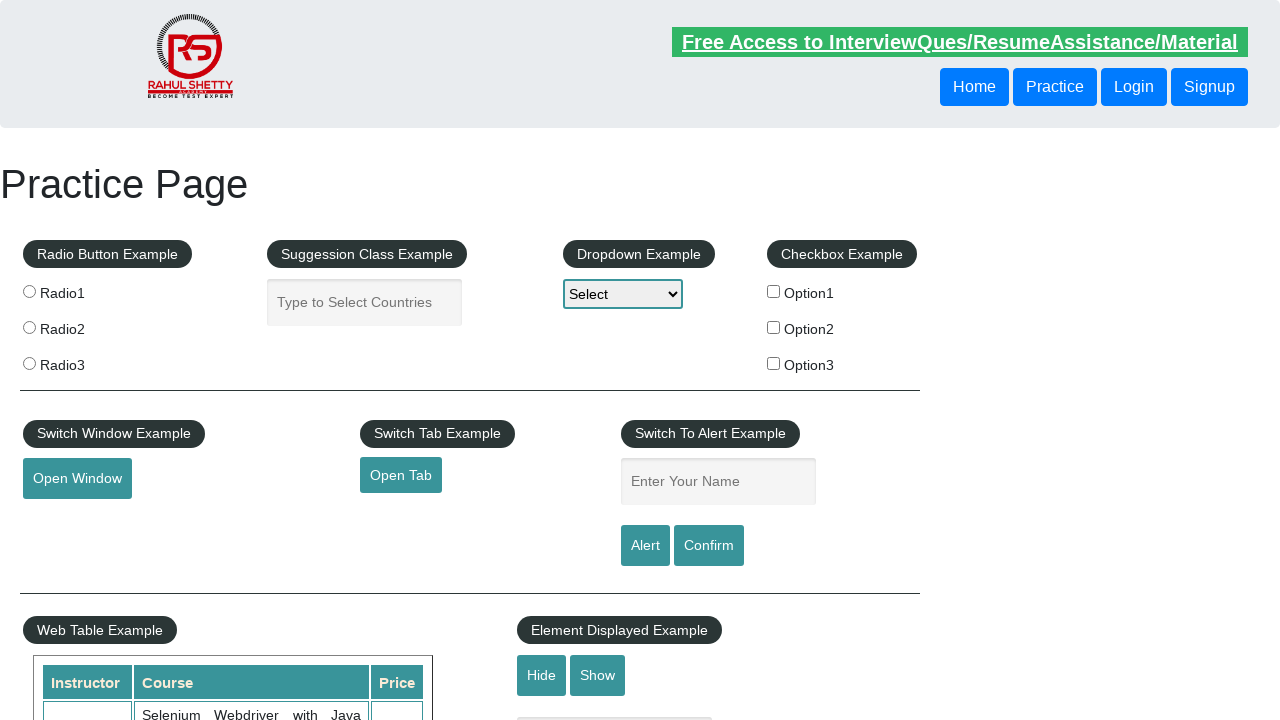

Filled name field with 'TestUser Cancel' on #name
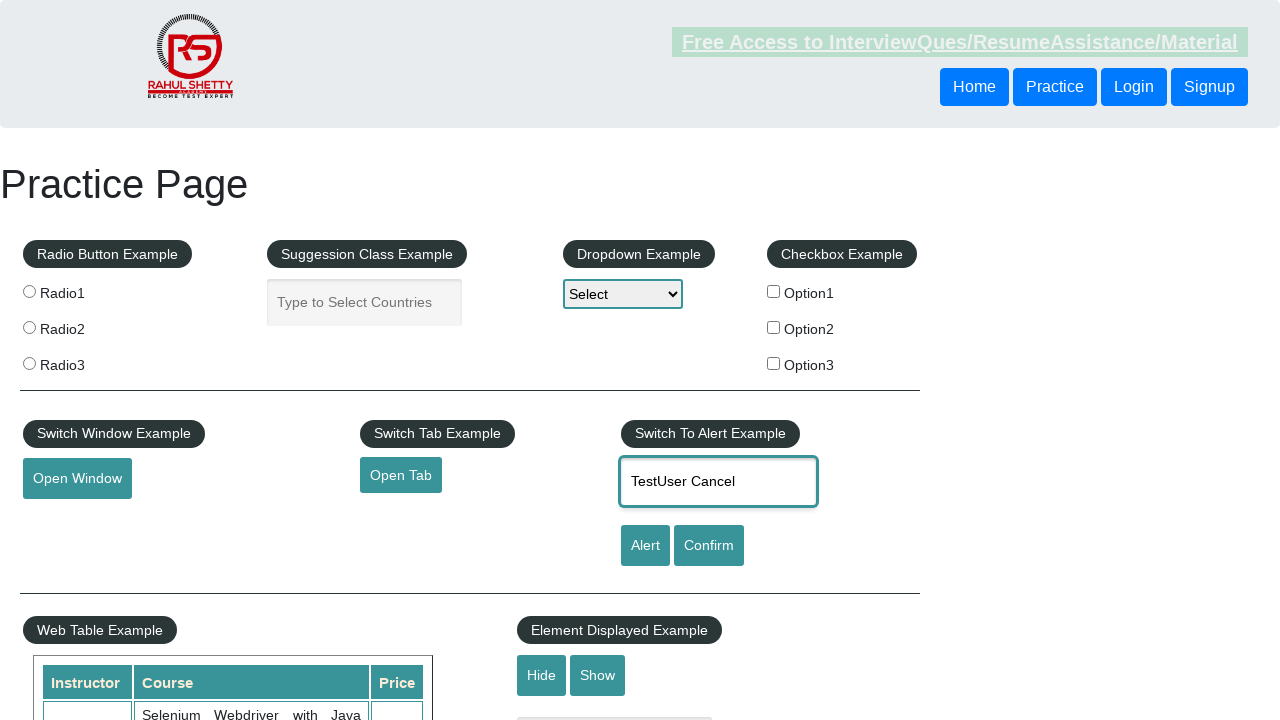

Set up dialog handler to dismiss confirm dialog
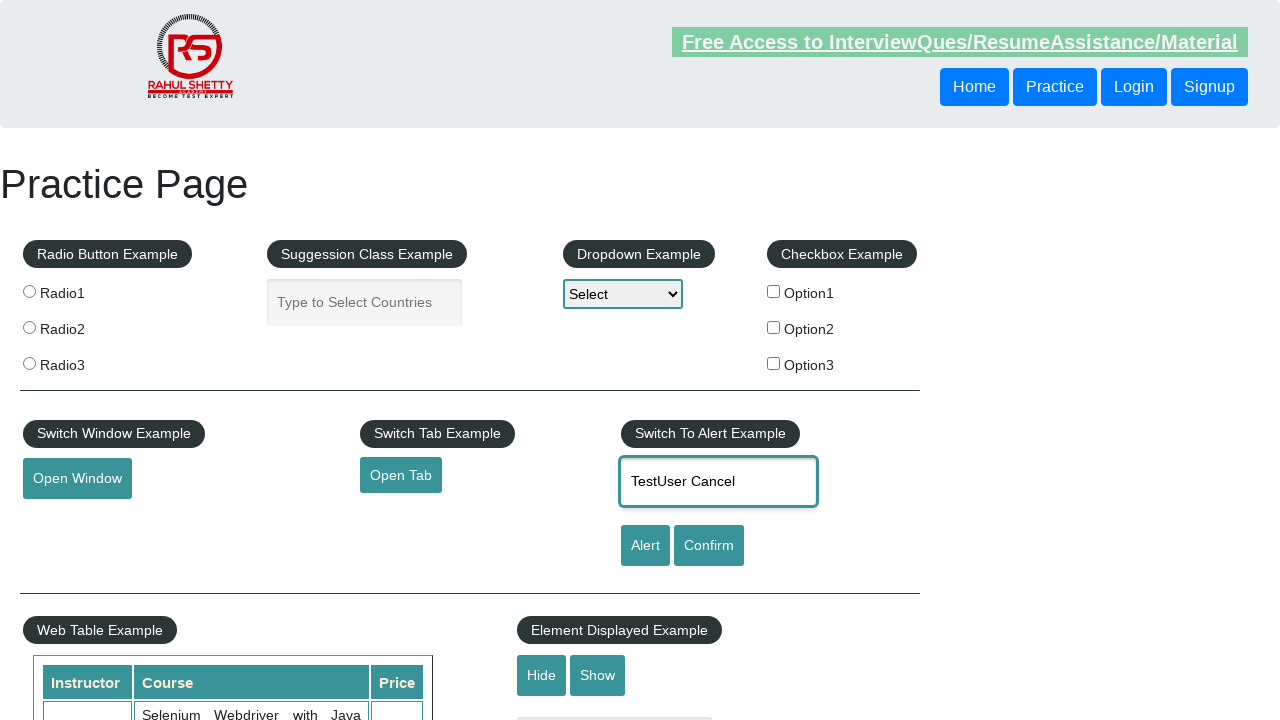

Clicked confirm button to trigger dialog for dismissal at (709, 546) on #confirmbtn
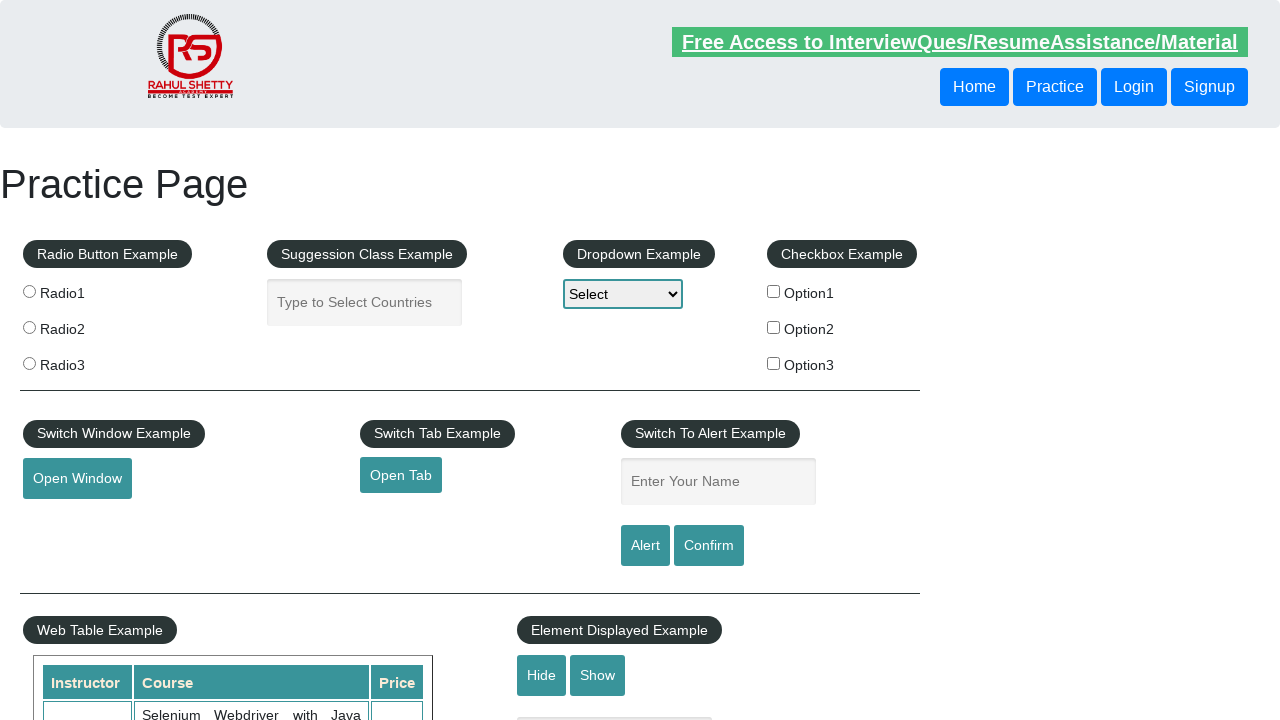

Waited 500ms for dialog dismissal to complete
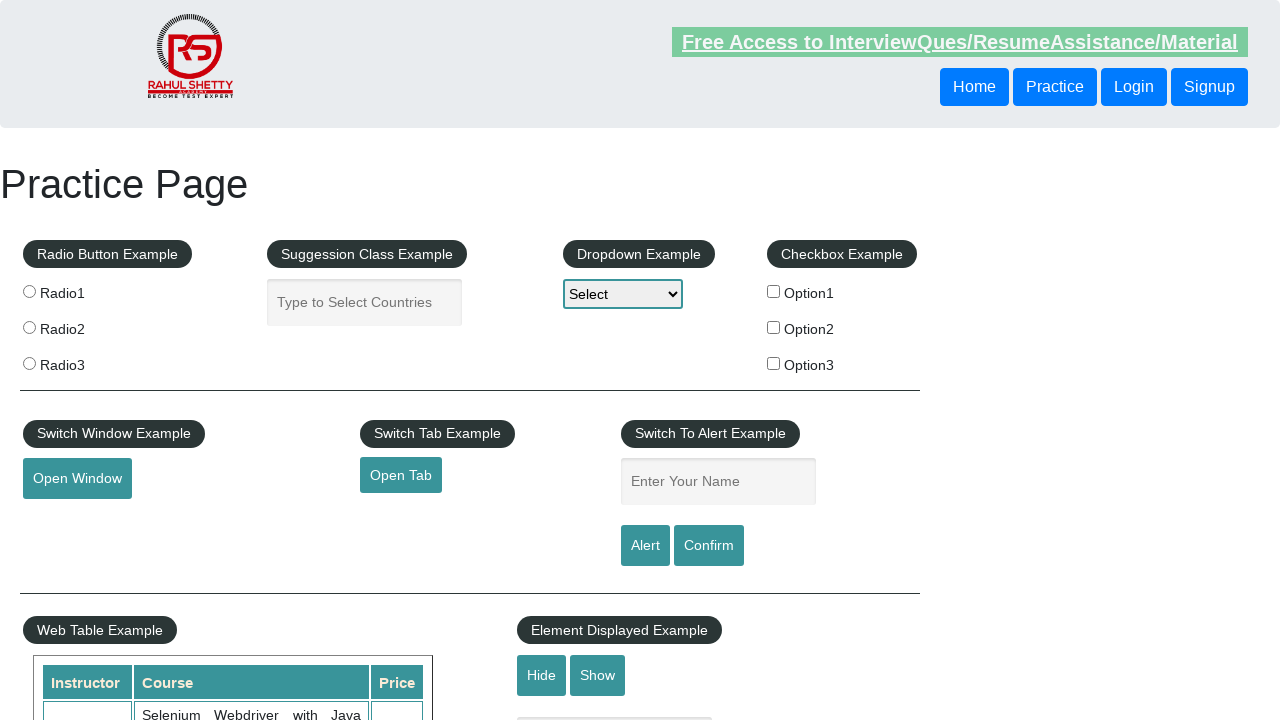

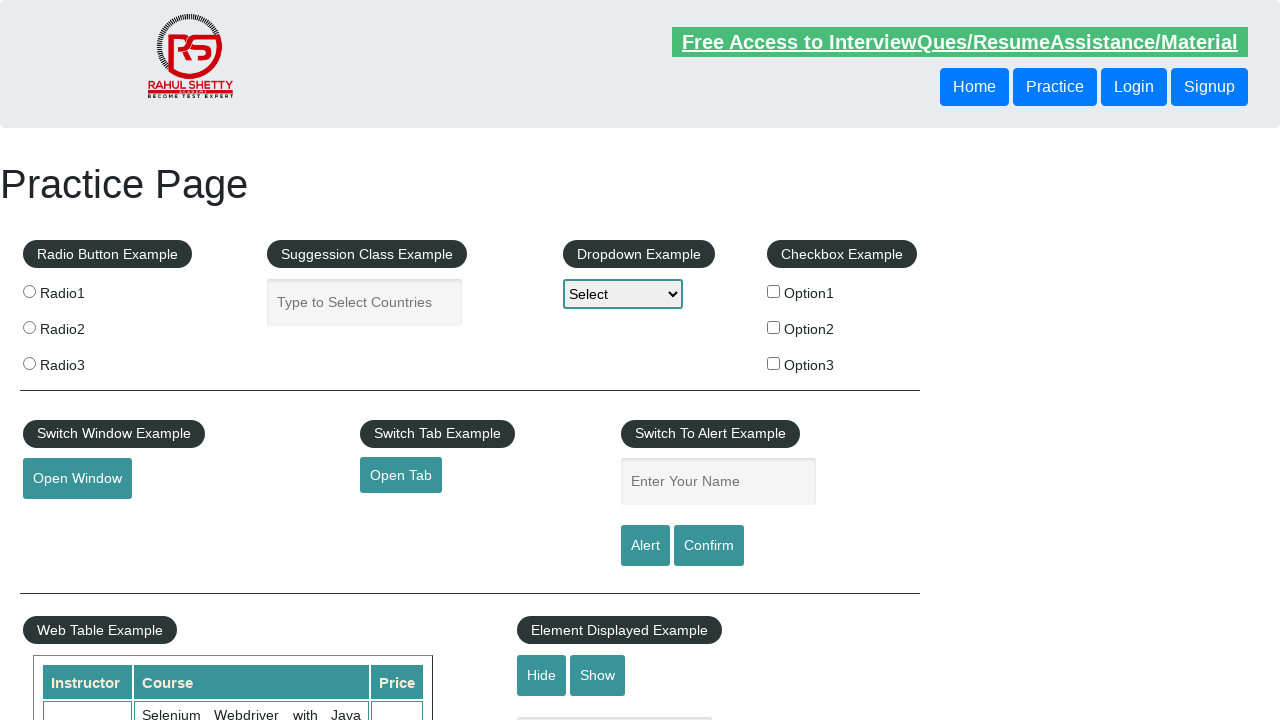